Tests explicit wait for element invisibility by clicking Remove button and waiting for checkbox to disappear

Starting URL: https://the-internet.herokuapp.com/dynamic_controls

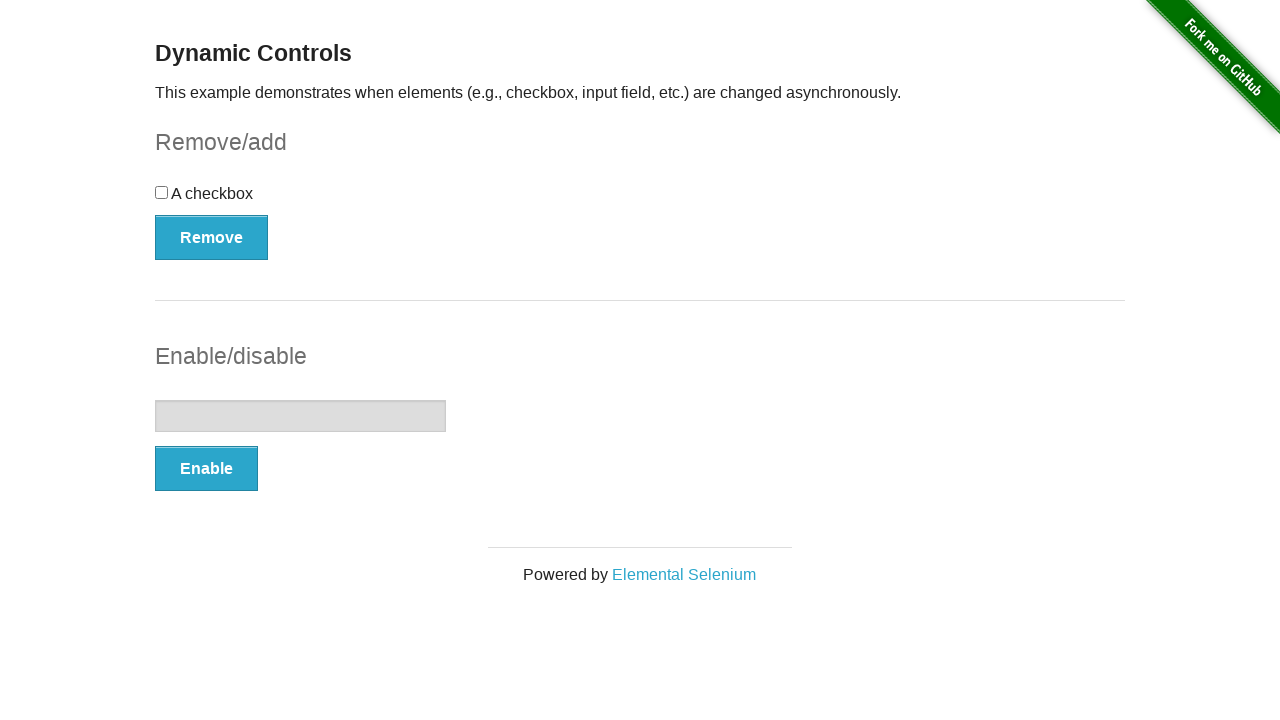

Clicked Remove button at (212, 237) on xpath=//button[.='Remove']
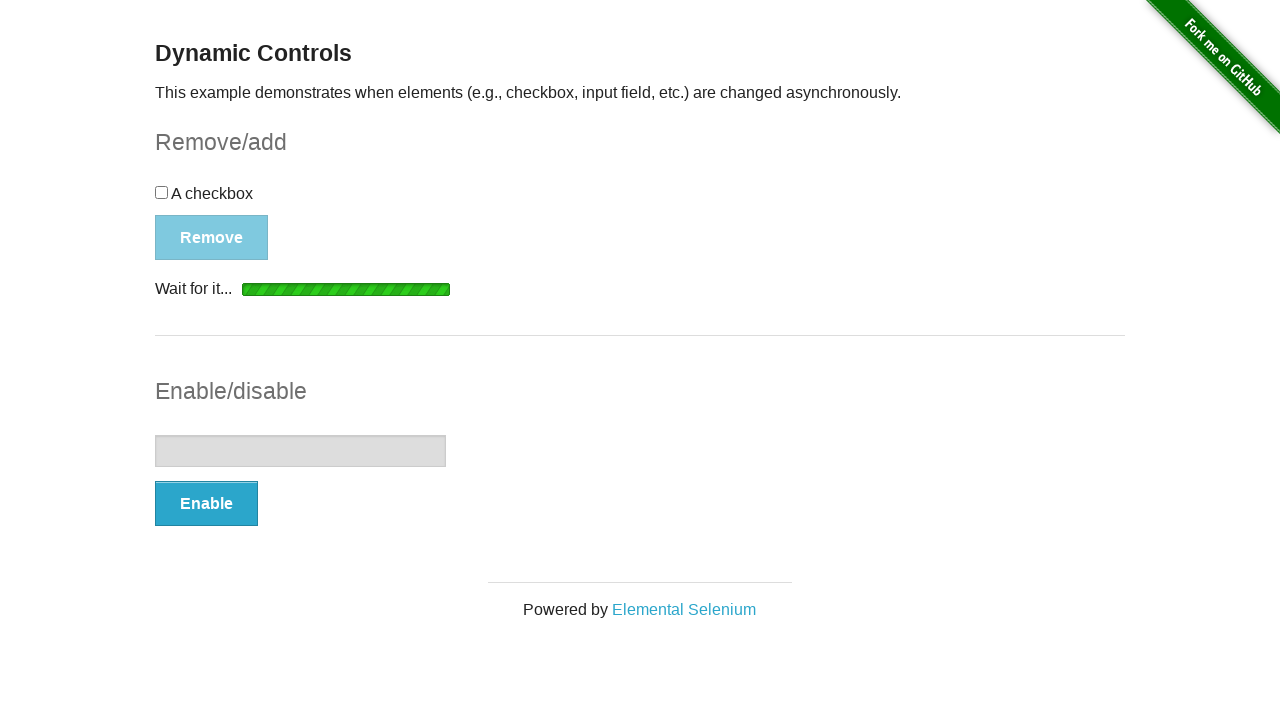

Waited for checkbox to become invisible
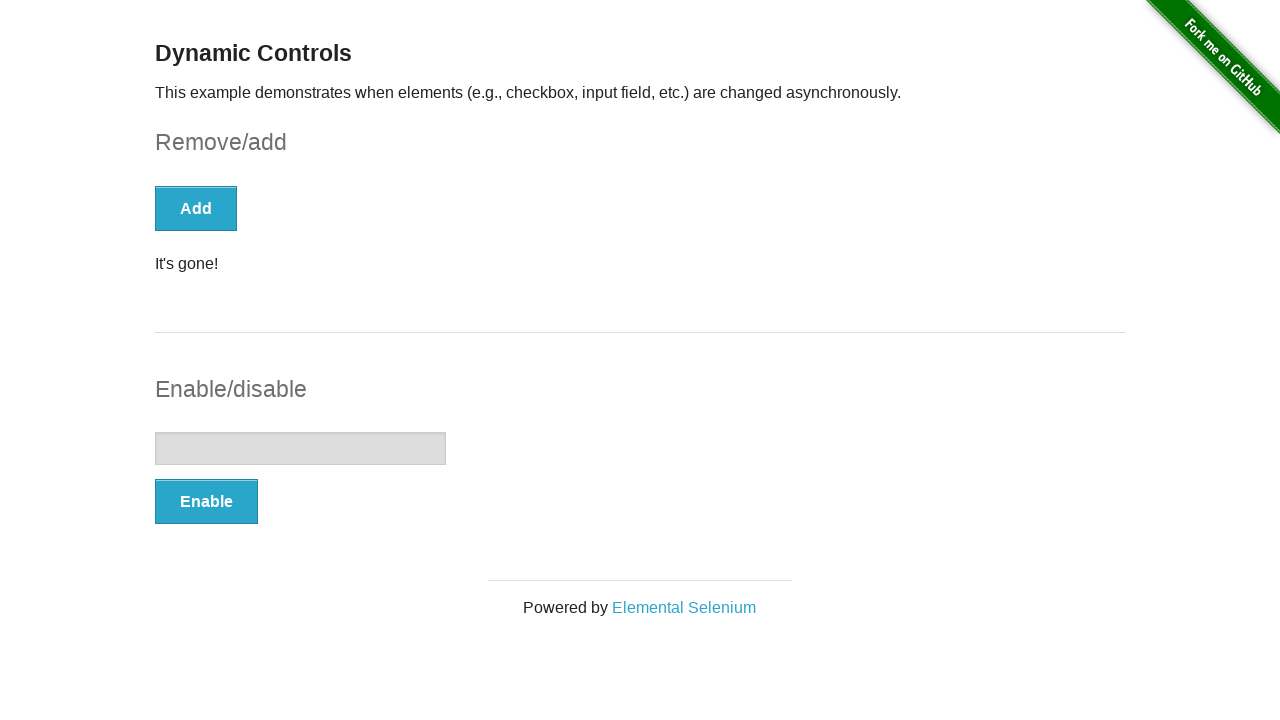

Verified message is displayed
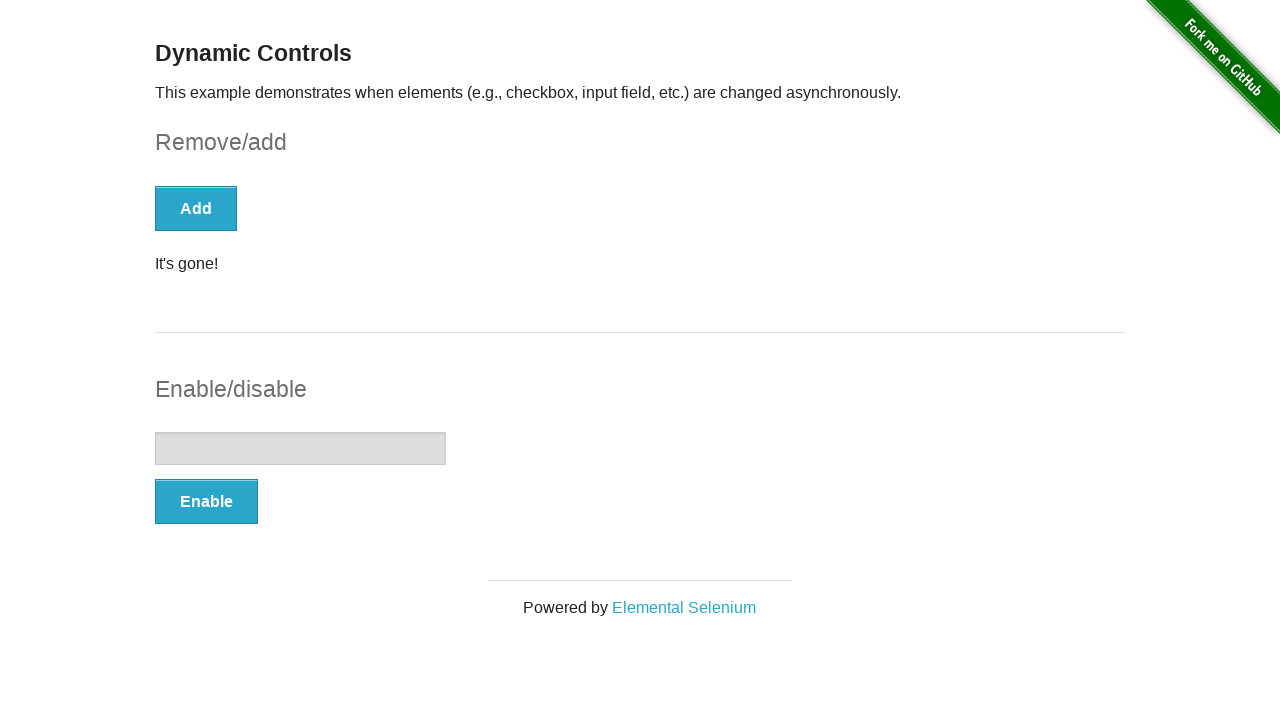

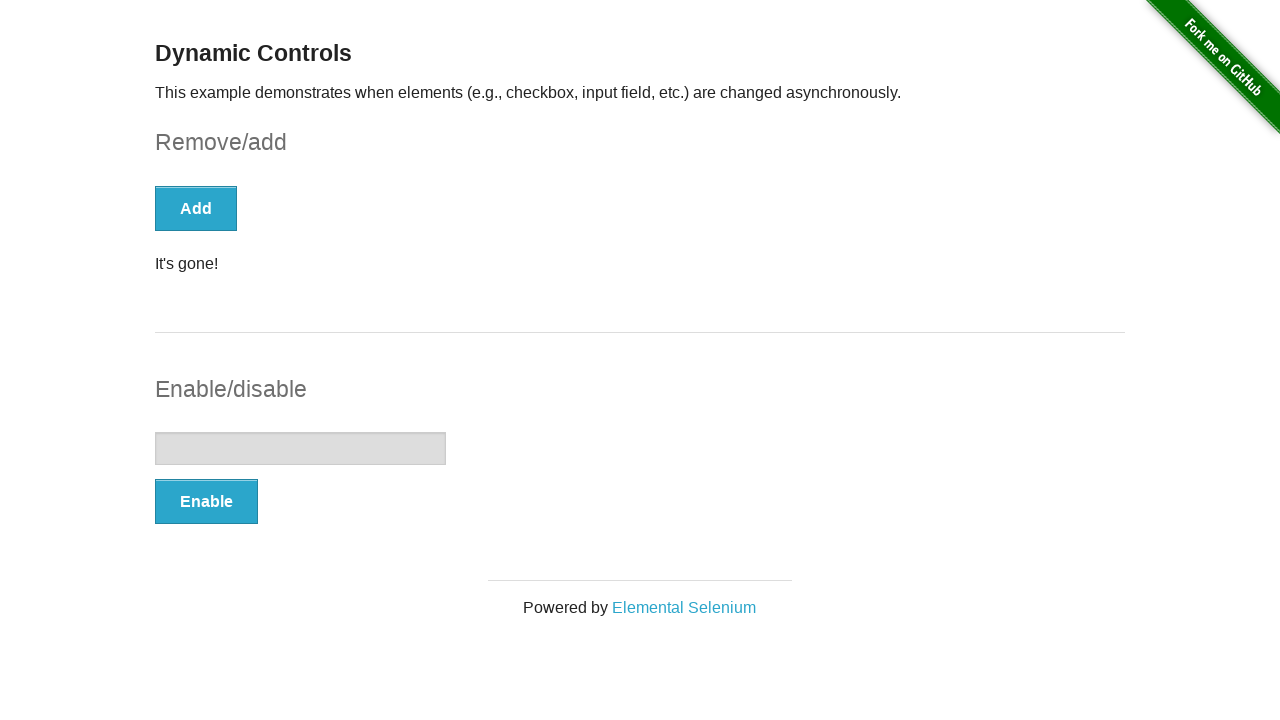